Navigates to the Flipkart website to verify it loads successfully

Starting URL: https://www.flipkart.com/

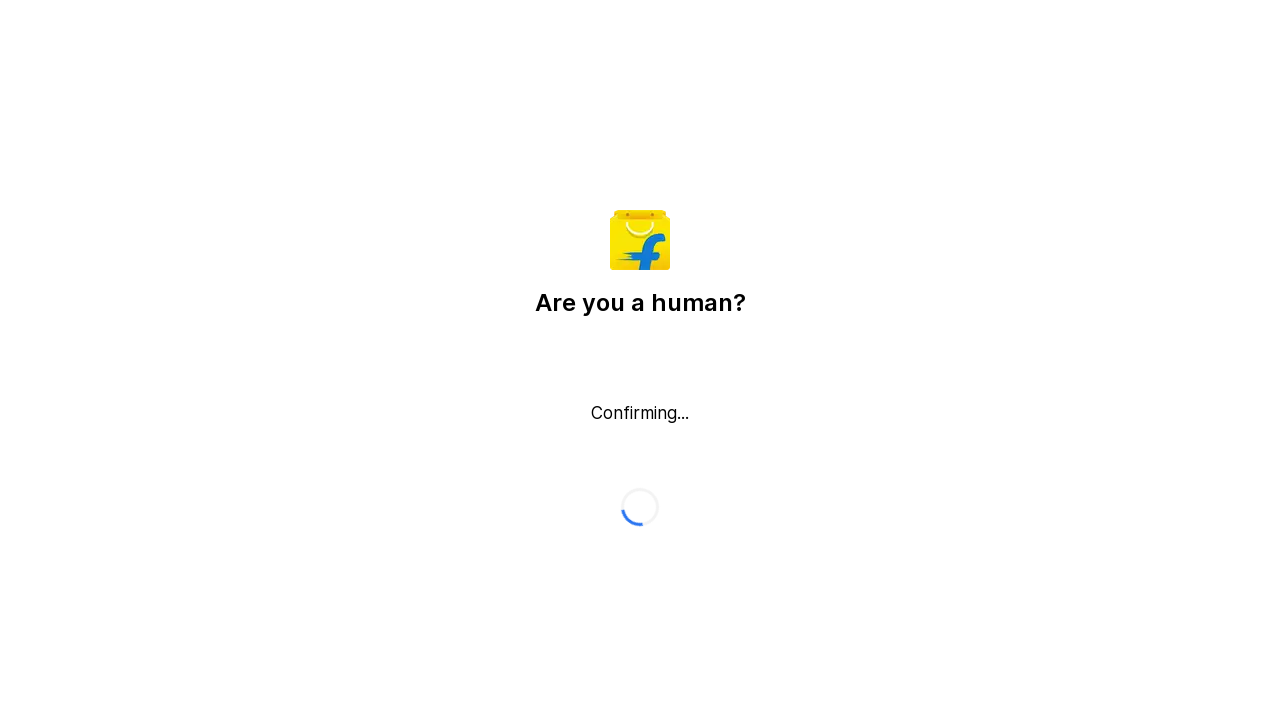

Flipkart website loaded successfully and network idle
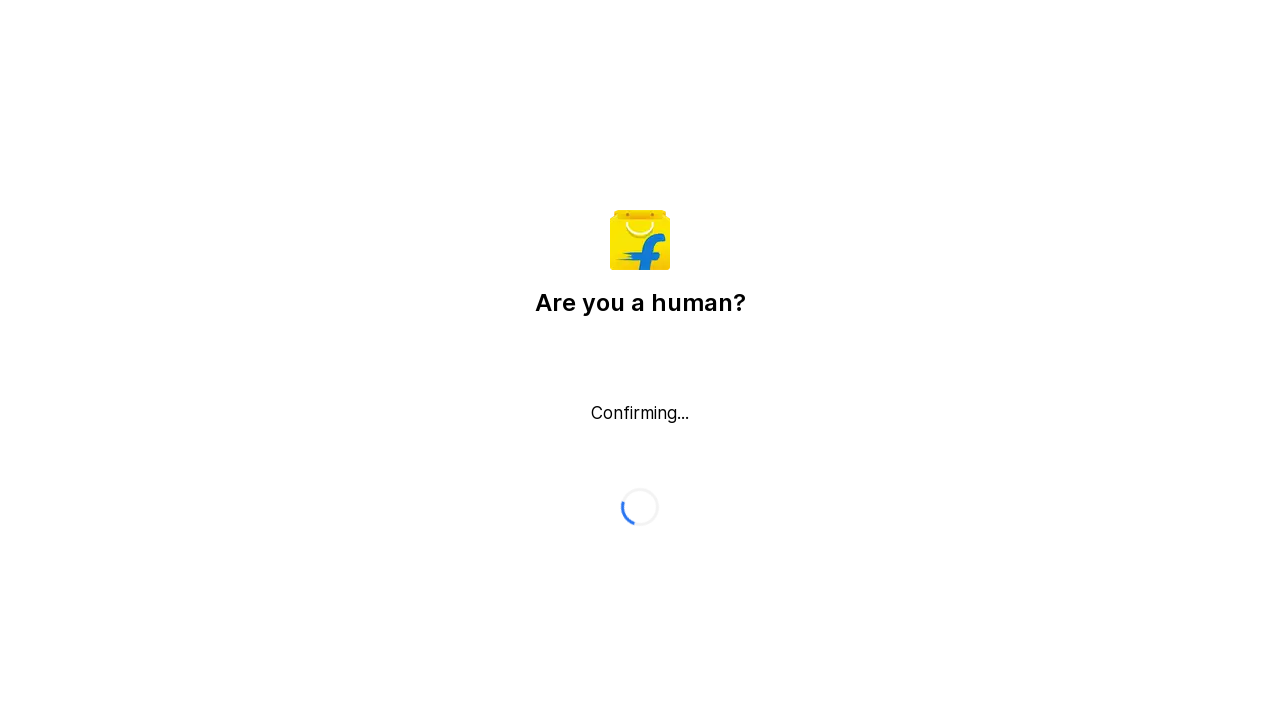

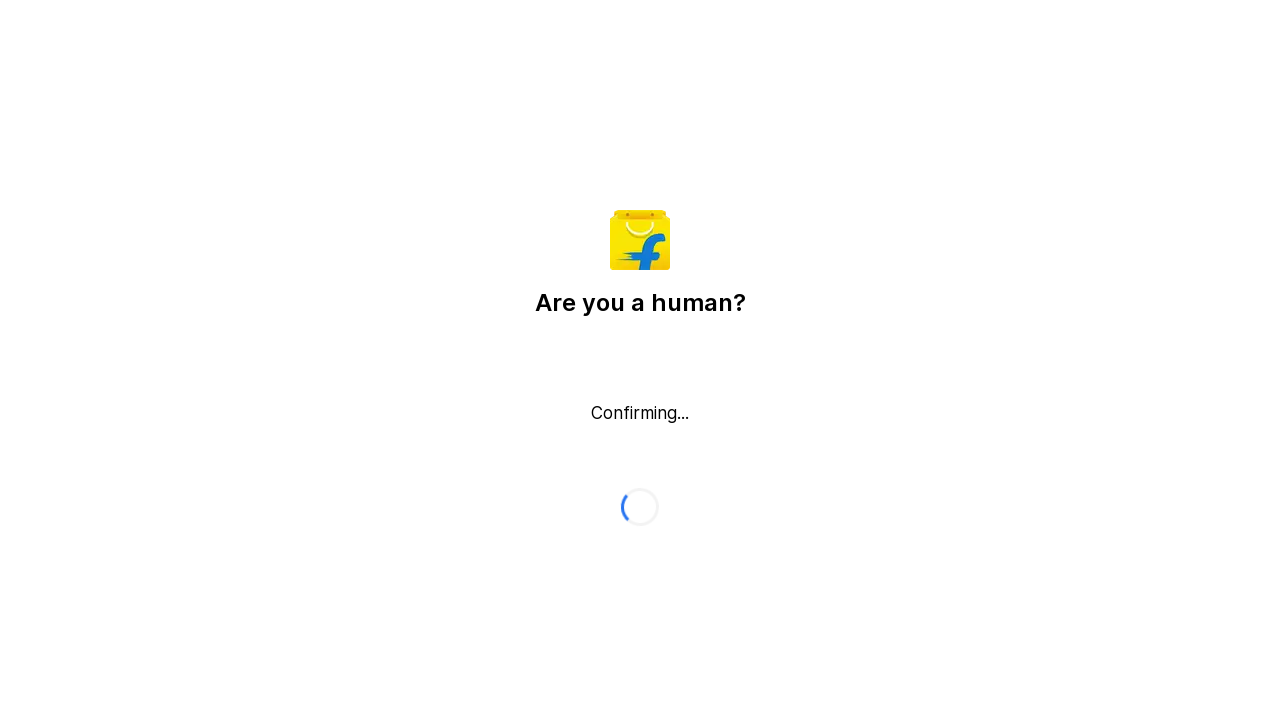